Tests double-click functionality on a blue square element within an iframe, verifying the color change, and demonstrates scrolling up and down the page

Starting URL: https://api.jquery.com/dblclick/

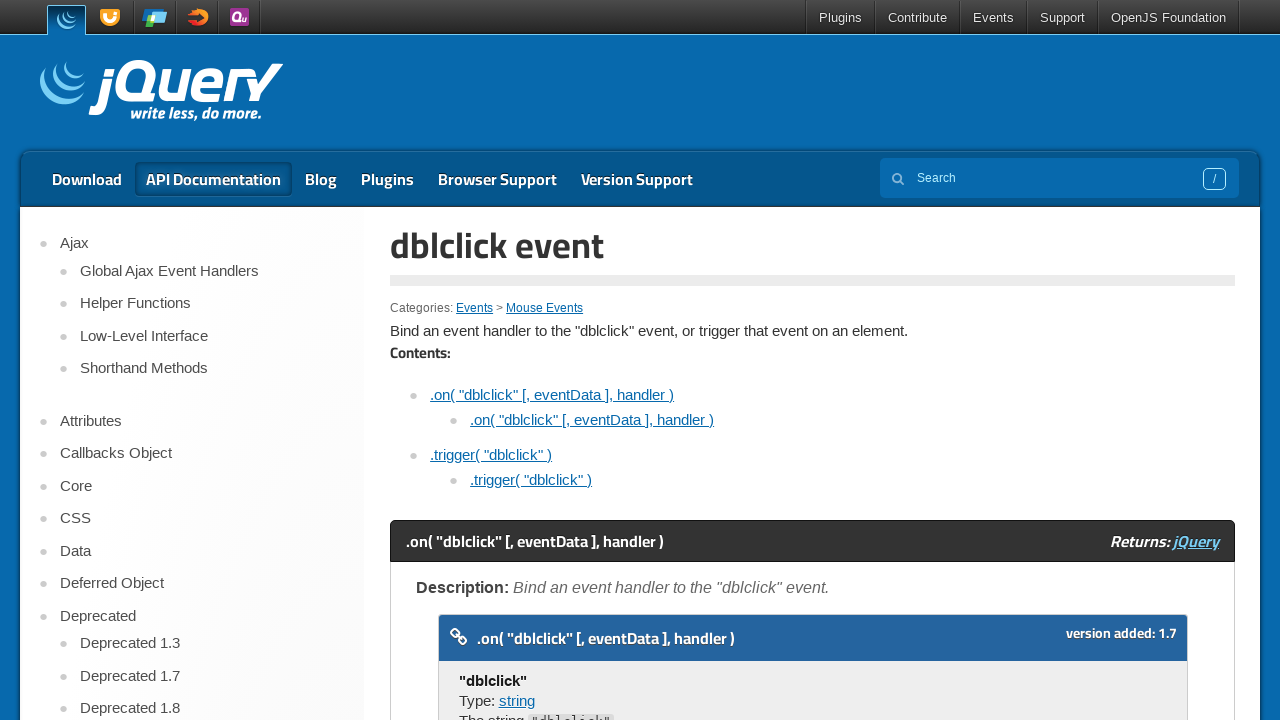

Waited for iframe and div element to load
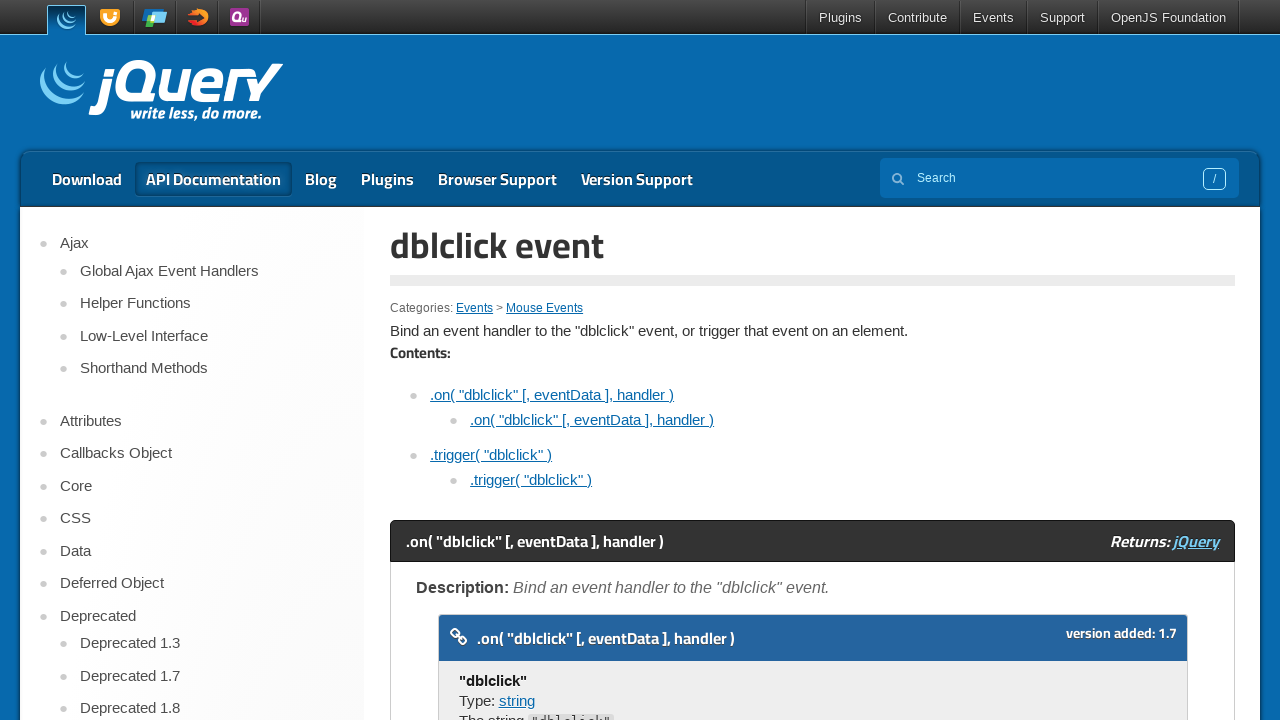

Selected iframe frame at index 1
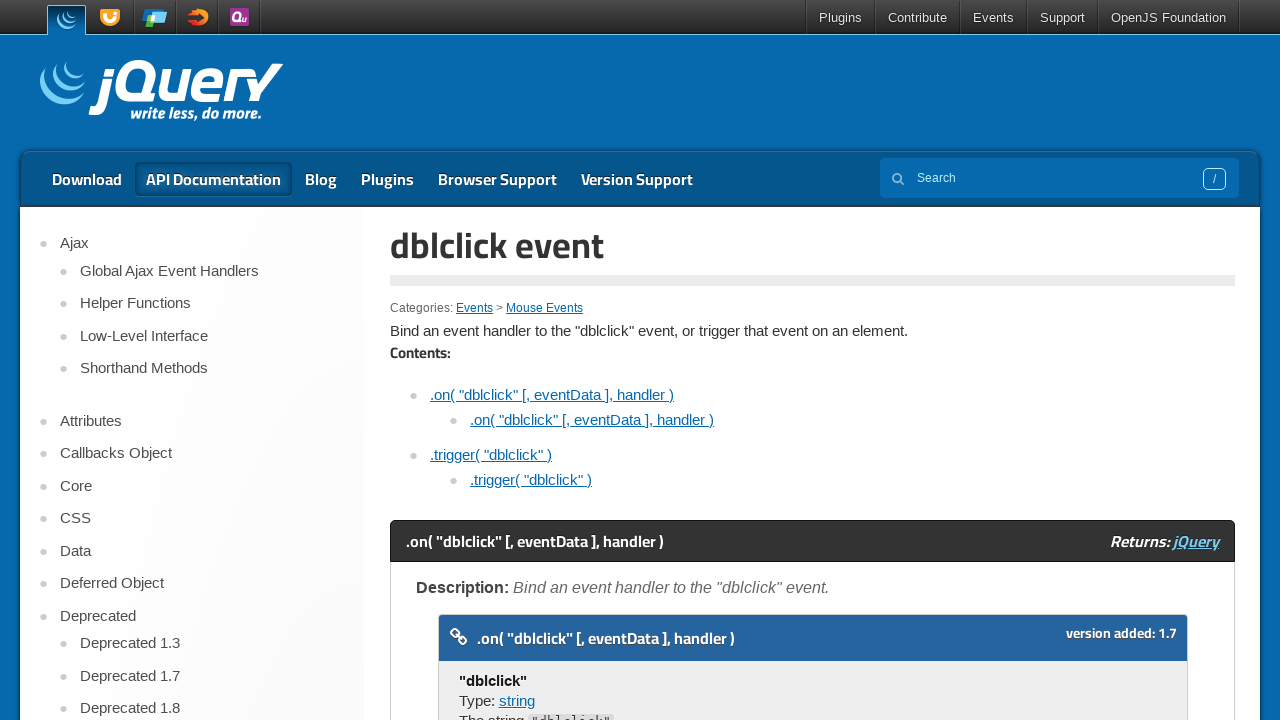

Located the blue square element in iframe
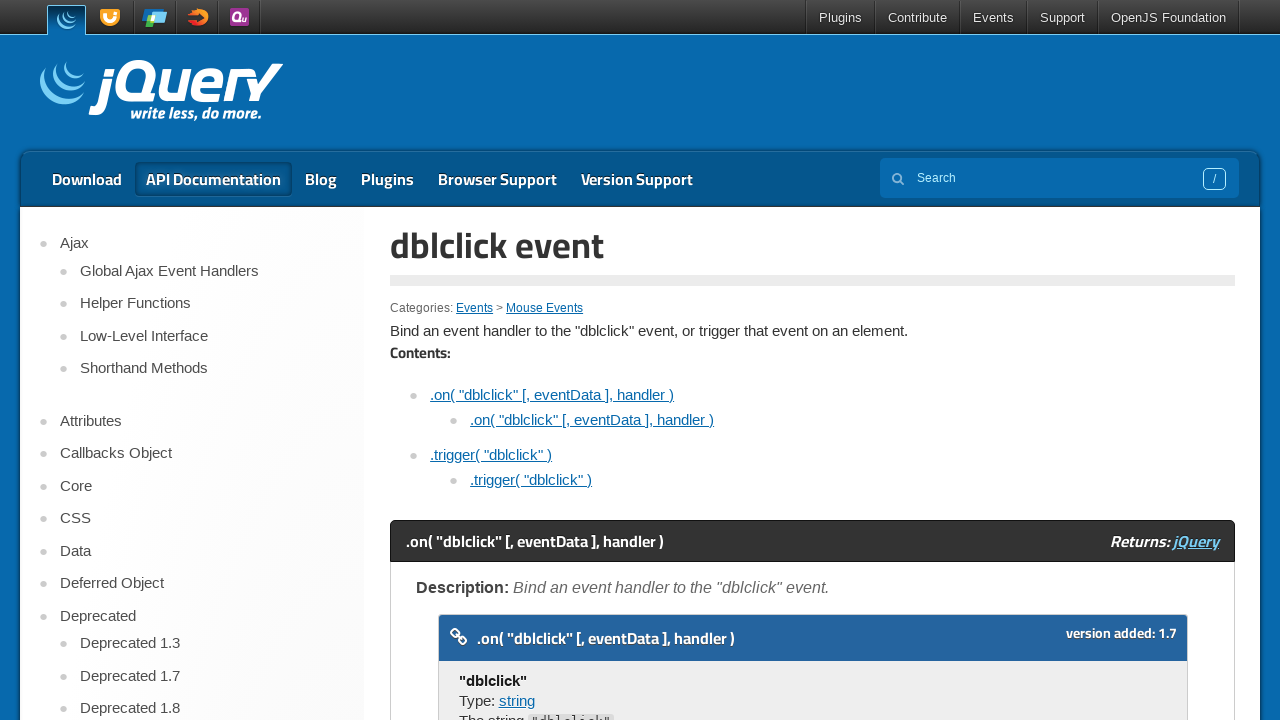

Scrolled the blue square into view
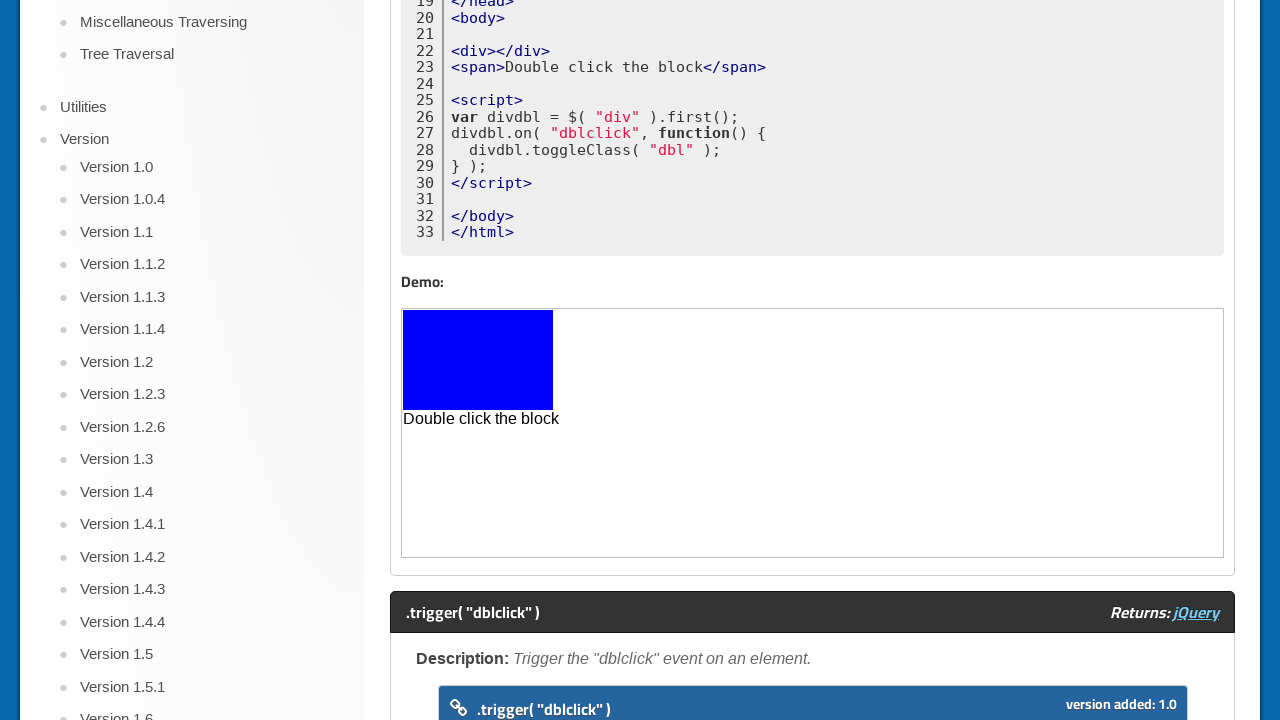

Retrieved initial background color: rgb(0, 0, 255)
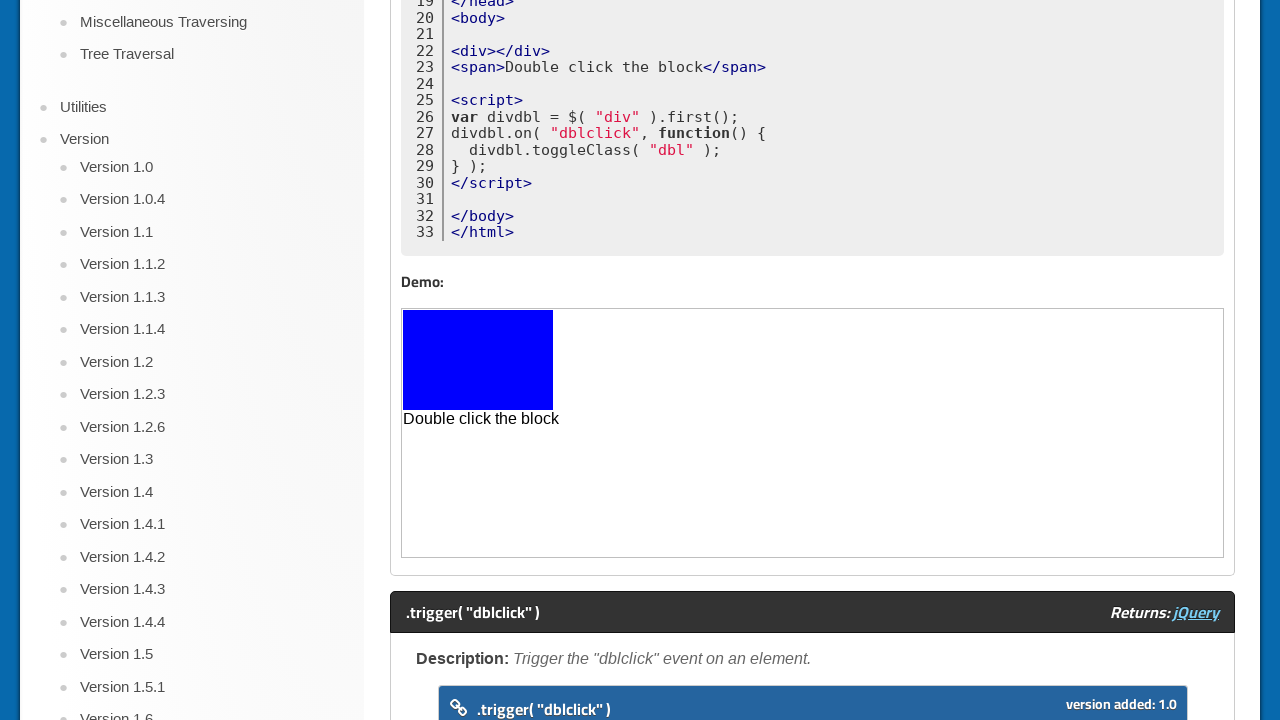

Double-clicked on the blue square element at (478, 360) on div >> nth=0
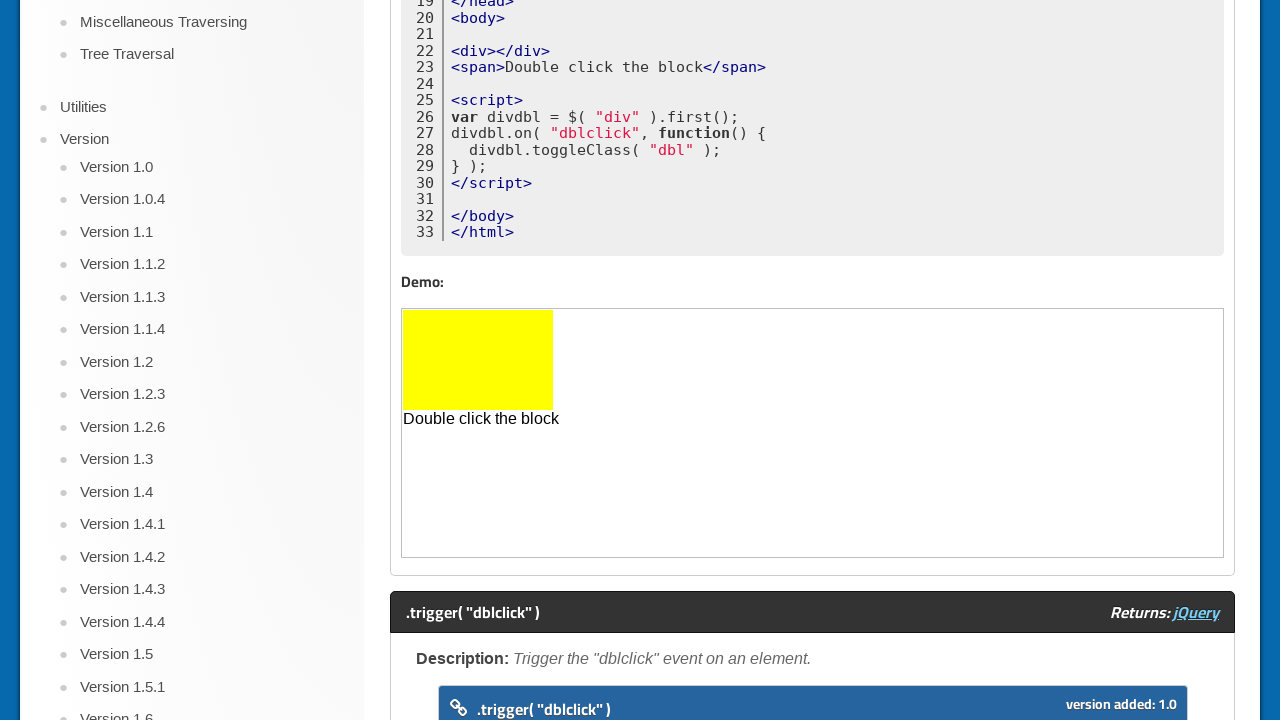

Retrieved changed background color after double-click: rgb(255, 255, 0)
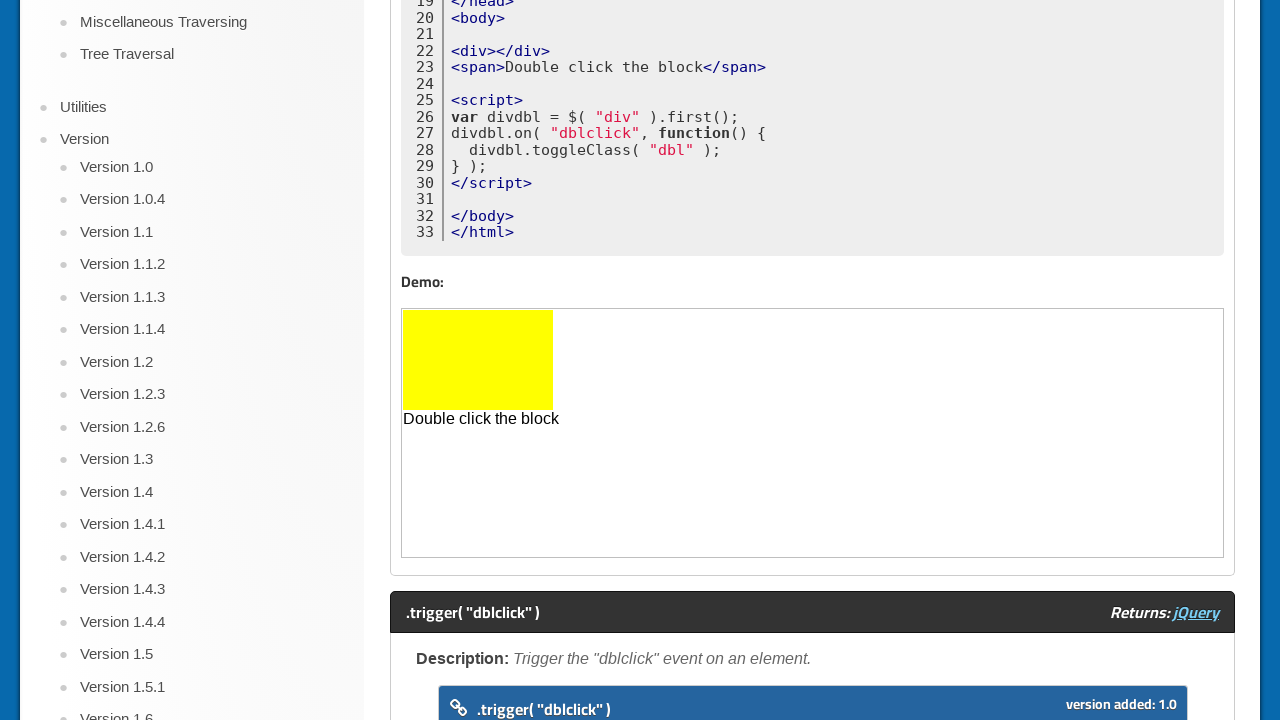

Scrolled to the top of the page
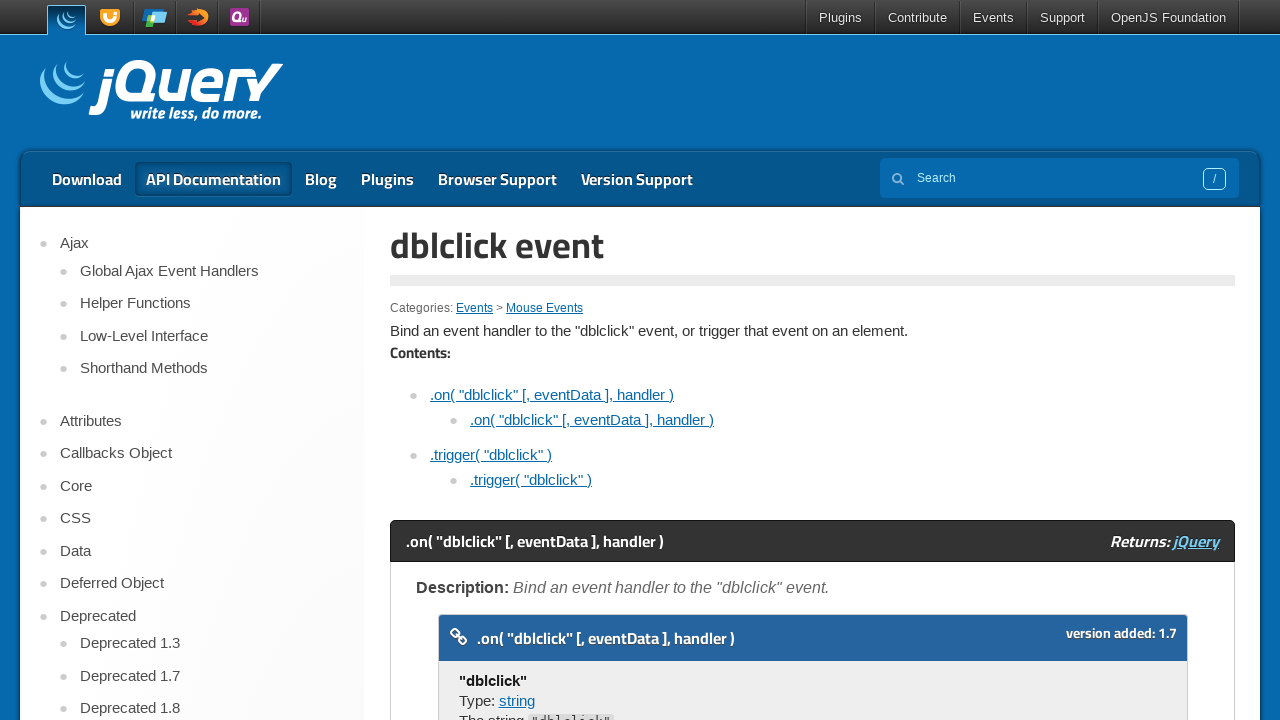

Scrolled to the bottom of the page
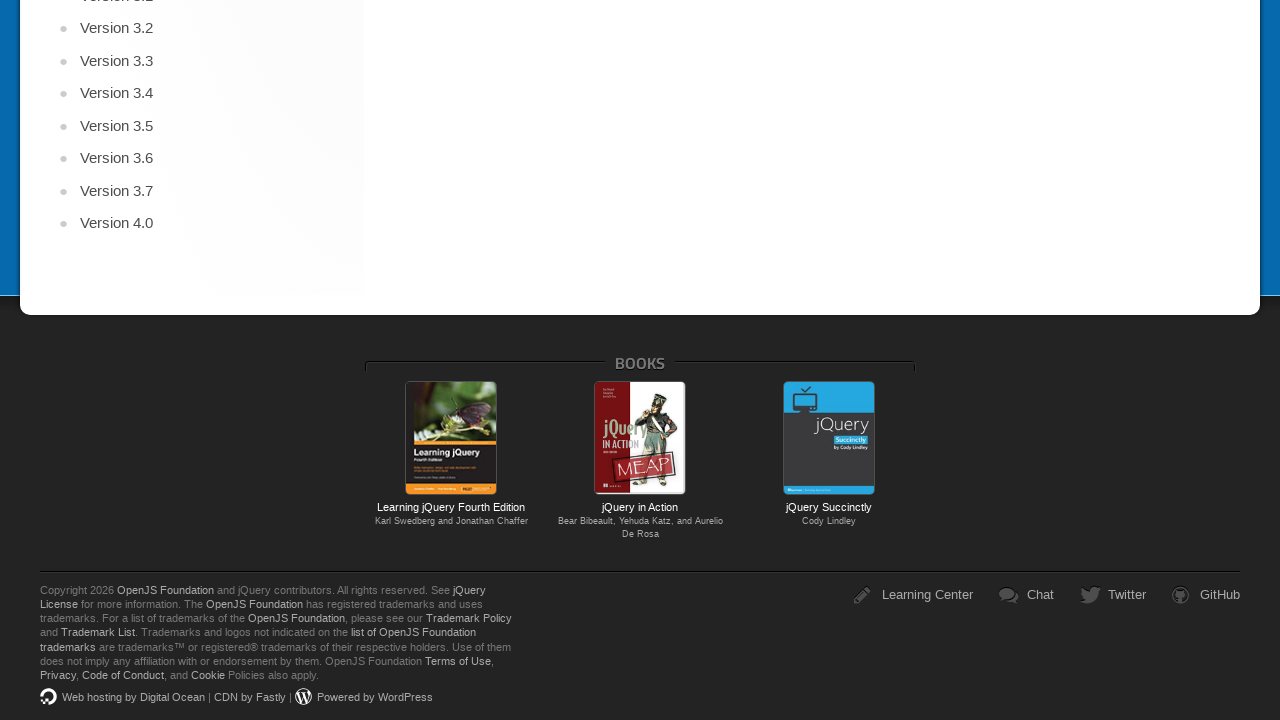

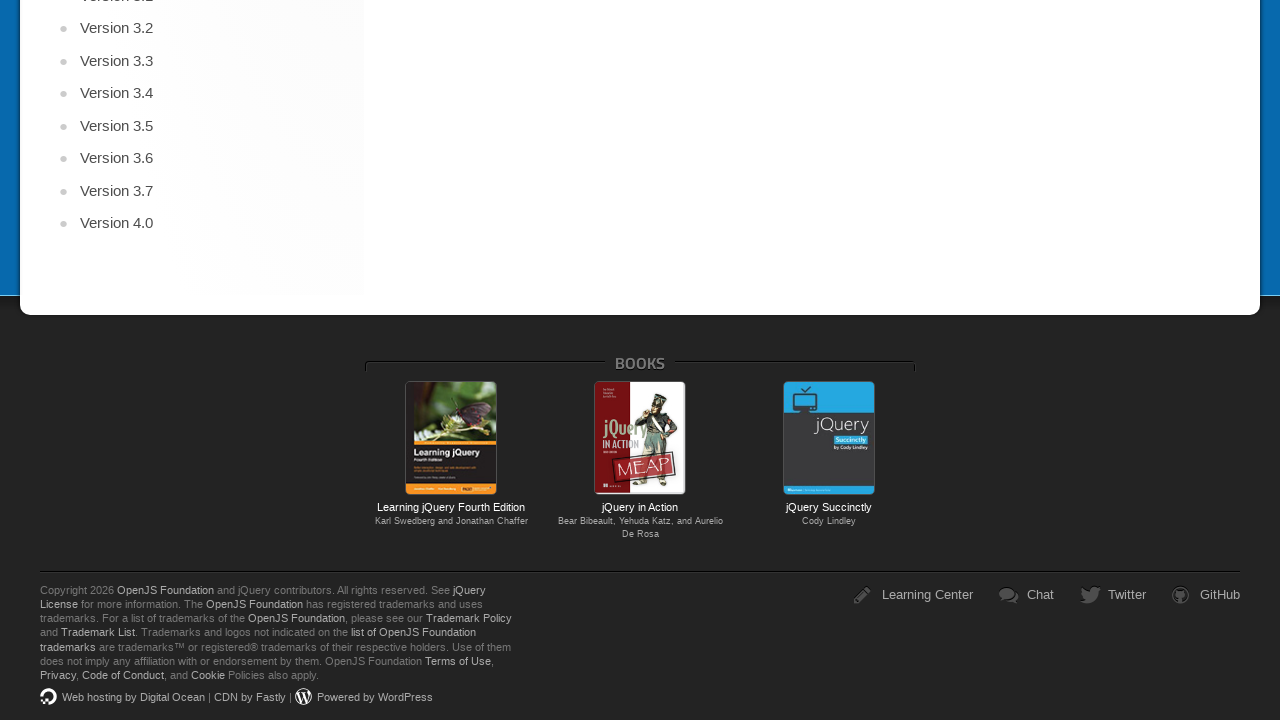